Tests validation and error handling by attempting to add empty tasks, tasks exceeding 30 characters, and duplicate tasks.

Starting URL: https://techglobal-training.com/frontend

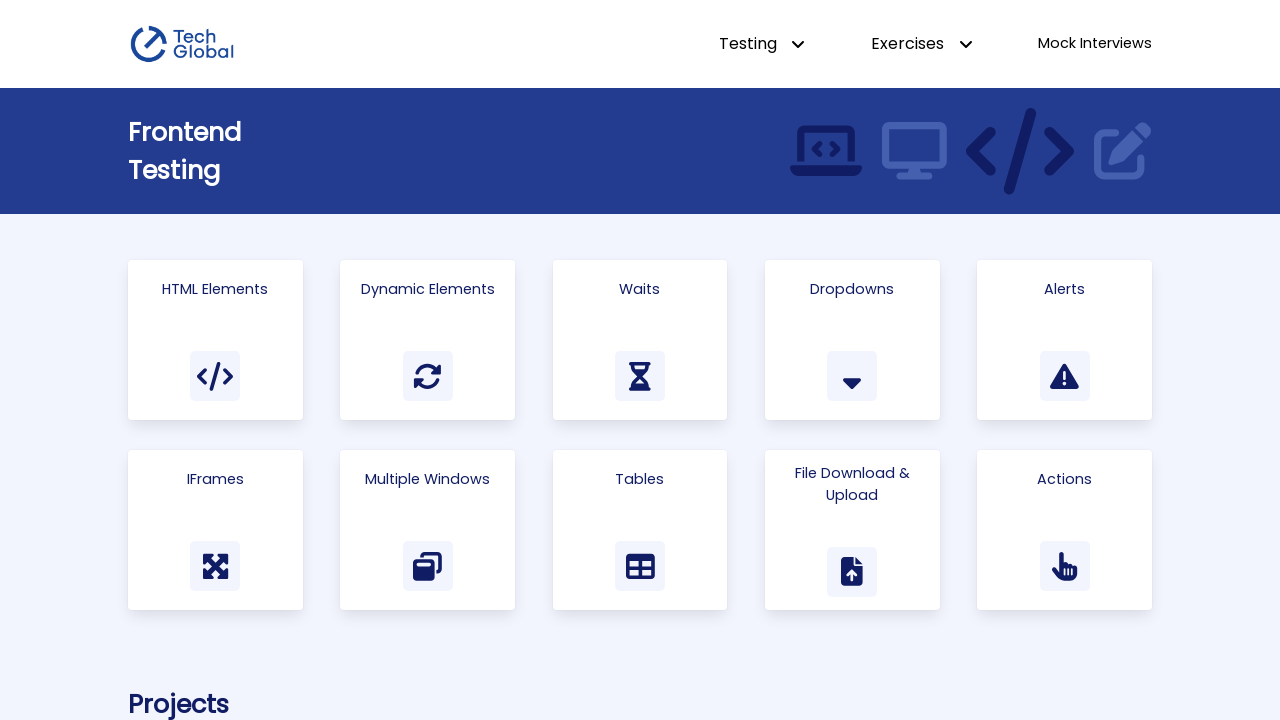

Clicked on Todo List link at (911, 360) on internal:role=link[name="Todo List"i]
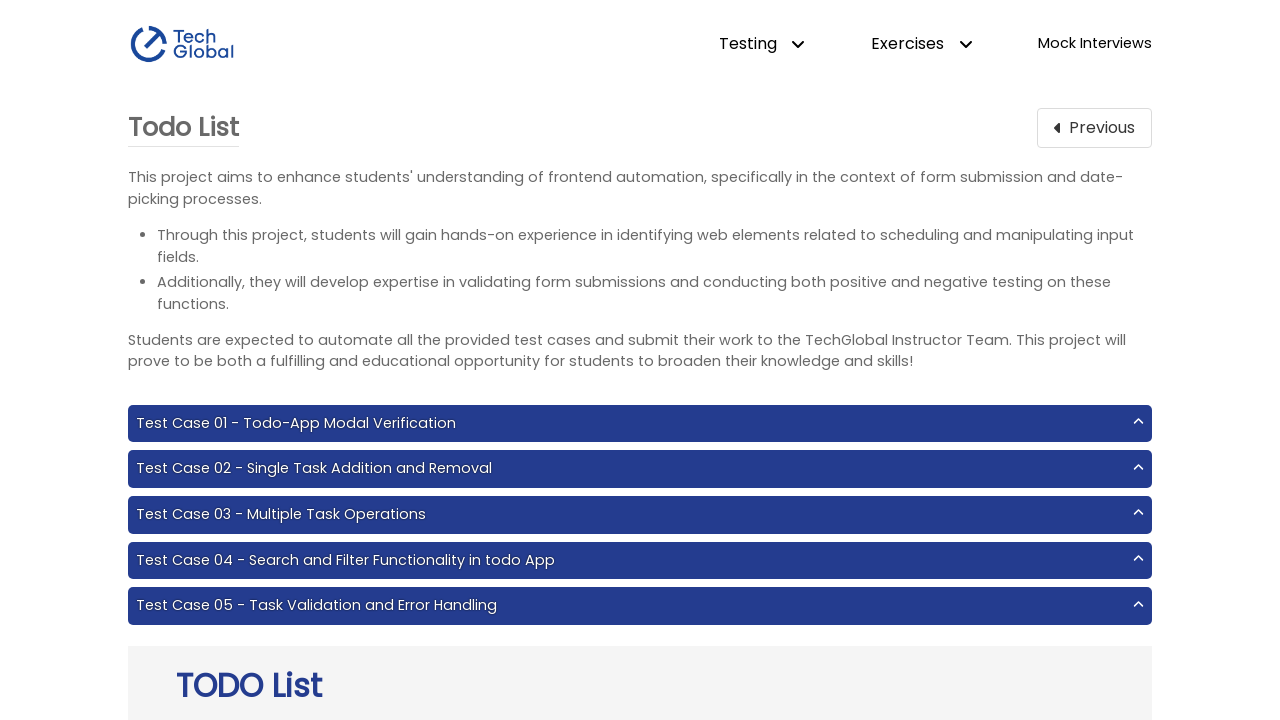

Clicked ADD button with empty task input at (810, 360) on #add-btn
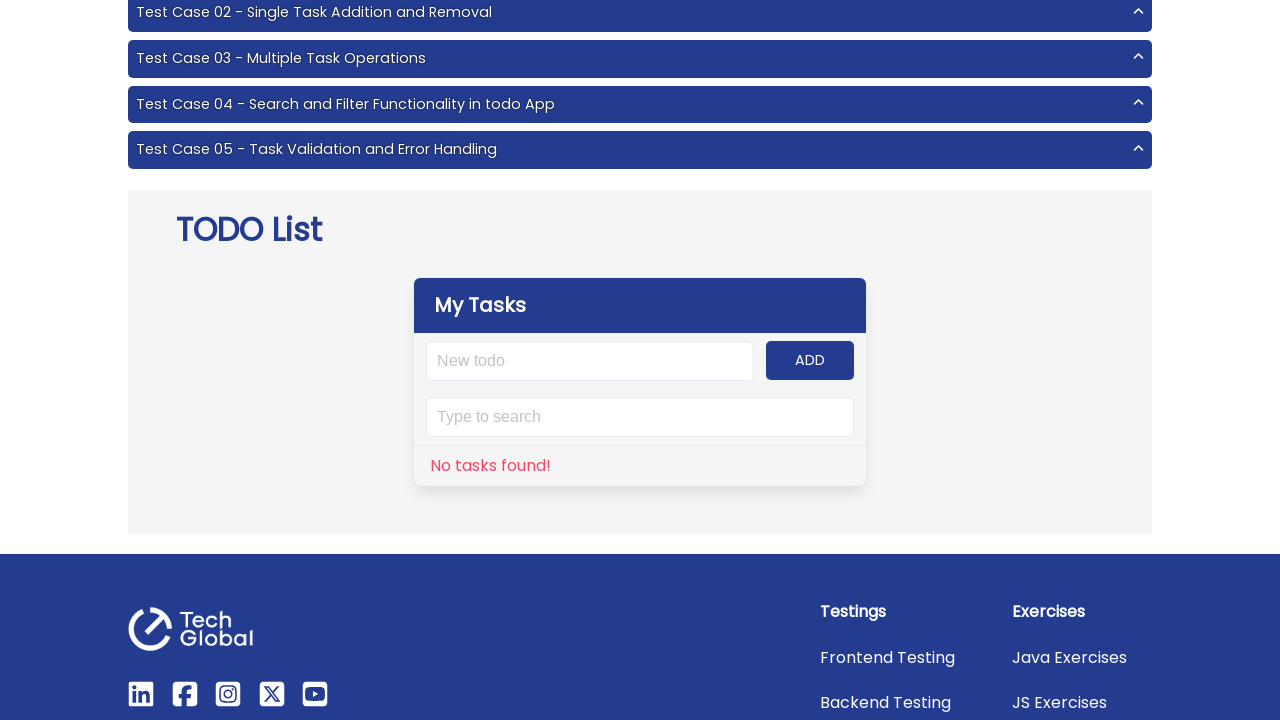

Verified that 'No tasks found!' message is displayed
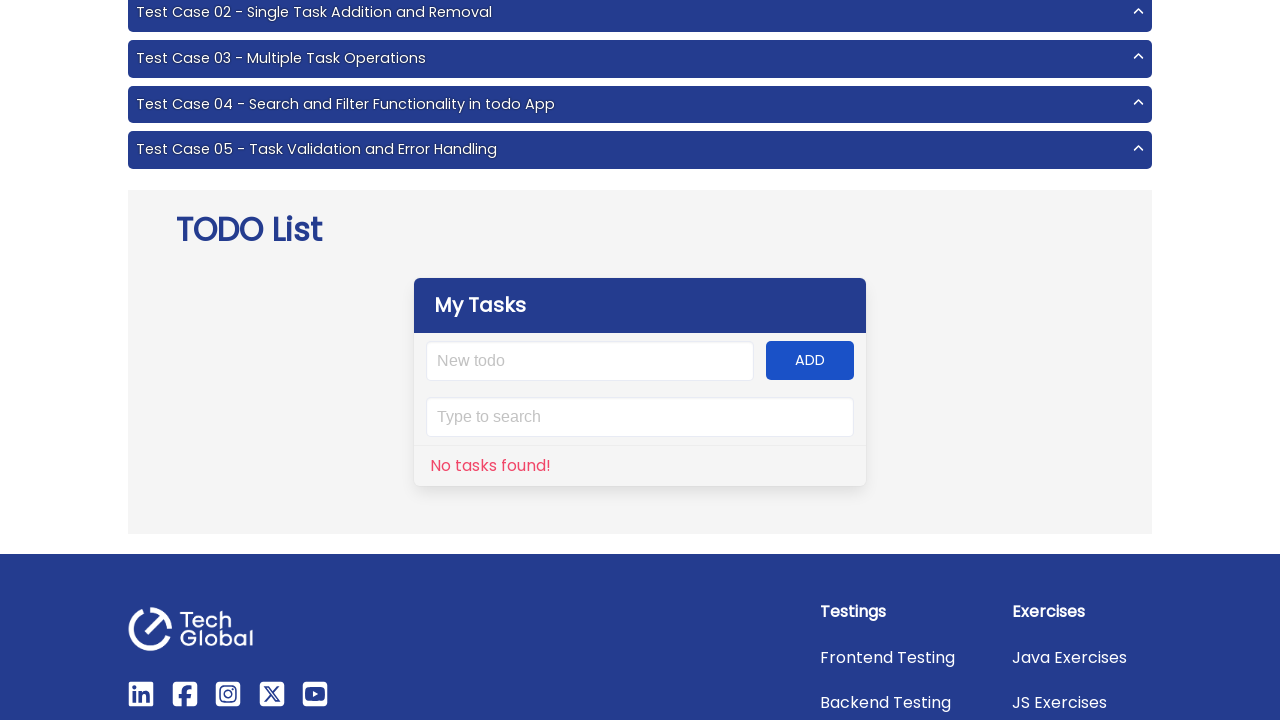

Filled input field with task exceeding 30 characters: 'This task is to long to be completed' on internal:attr=[placeholder="New todo"i]
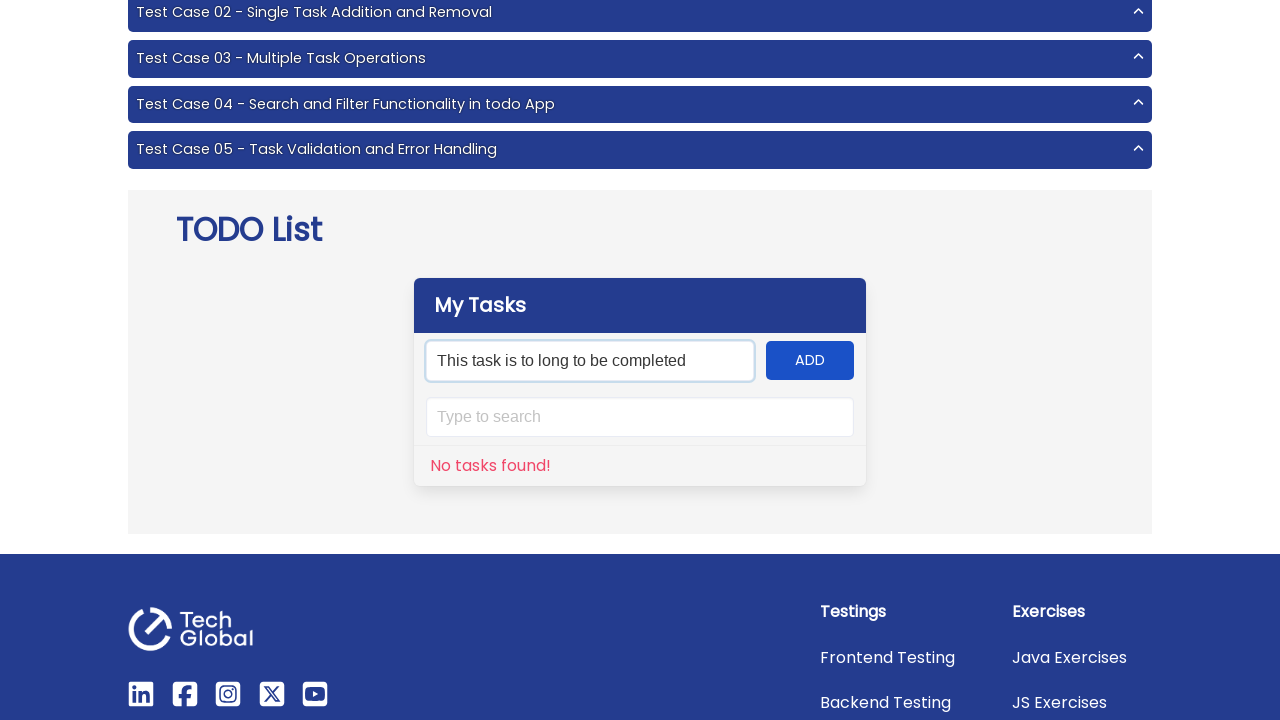

Clicked ADD button with oversized task at (810, 360) on #add-btn
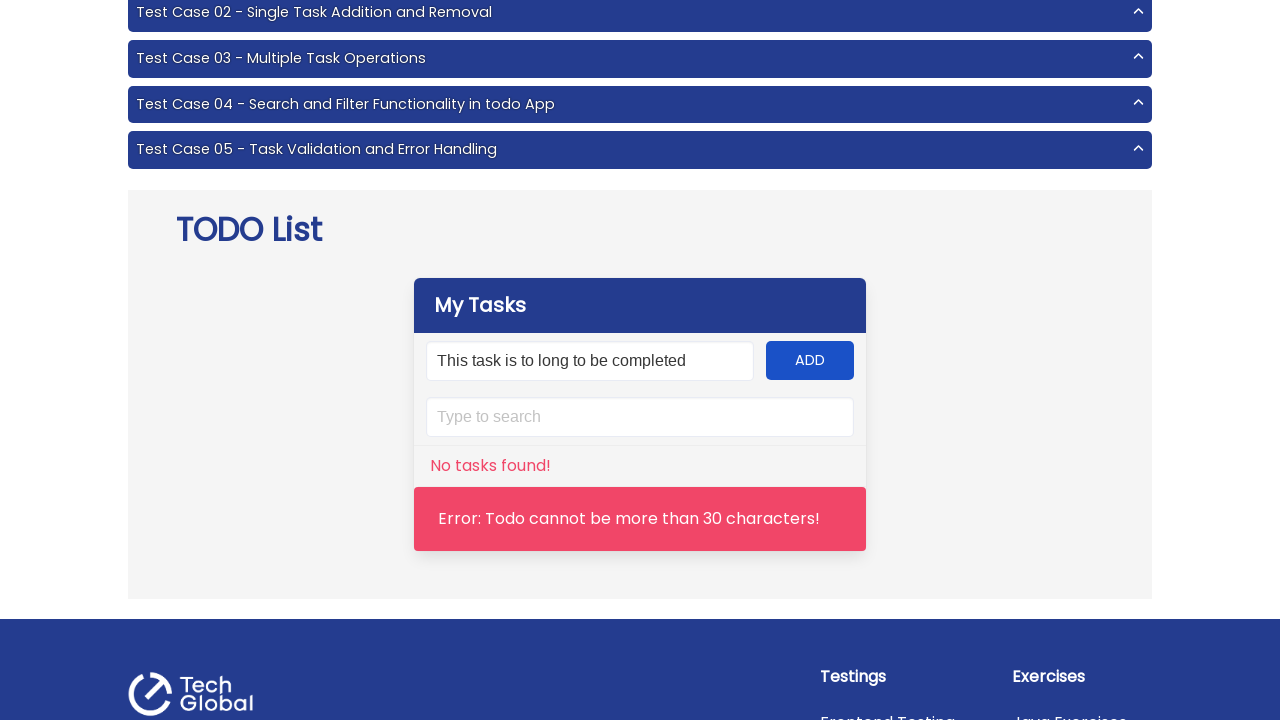

Verified error message for task exceeding 30 characters
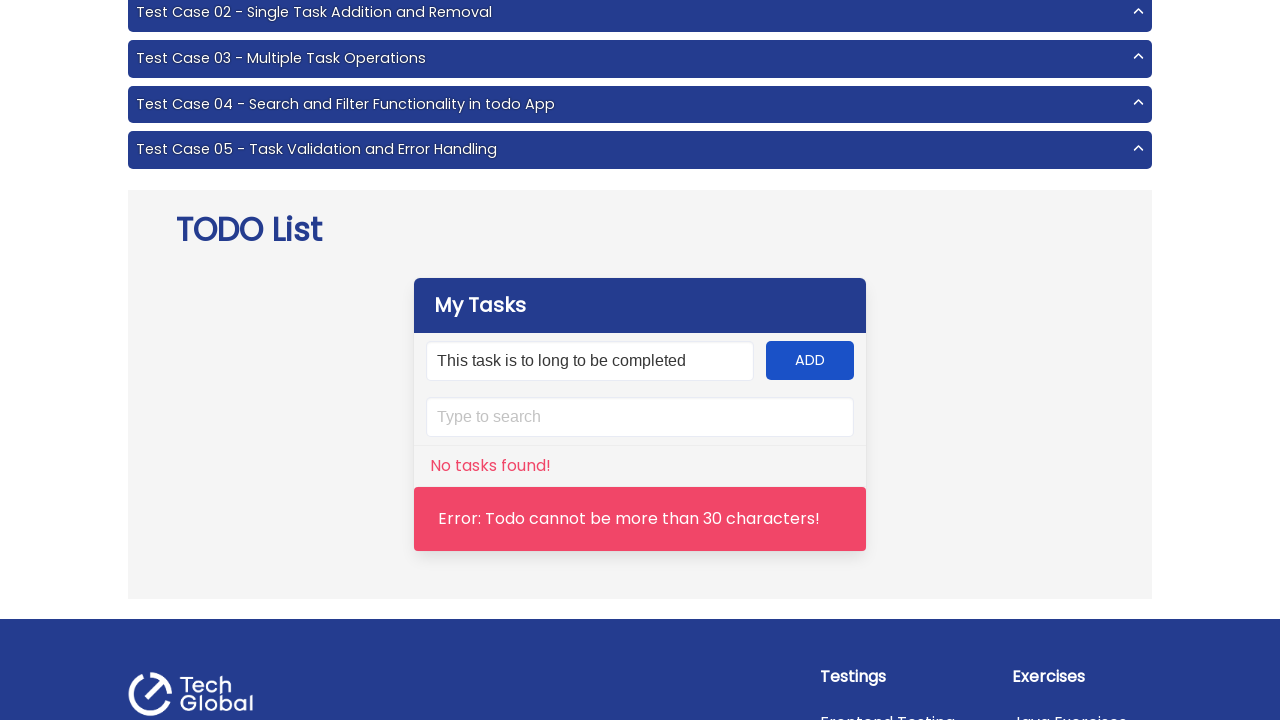

Filled input field with valid task: 'Study' on internal:attr=[placeholder="New todo"i]
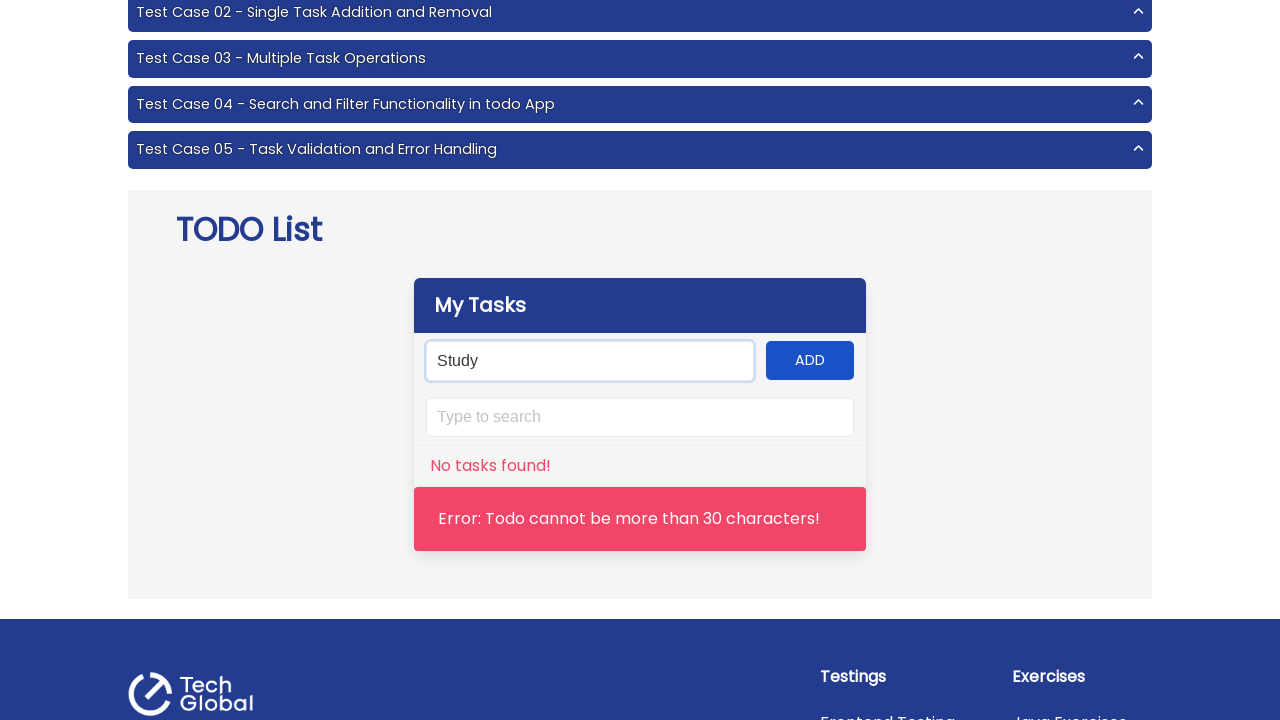

Clicked ADD button to add valid task at (810, 360) on internal:role=button[name="ADD"i]
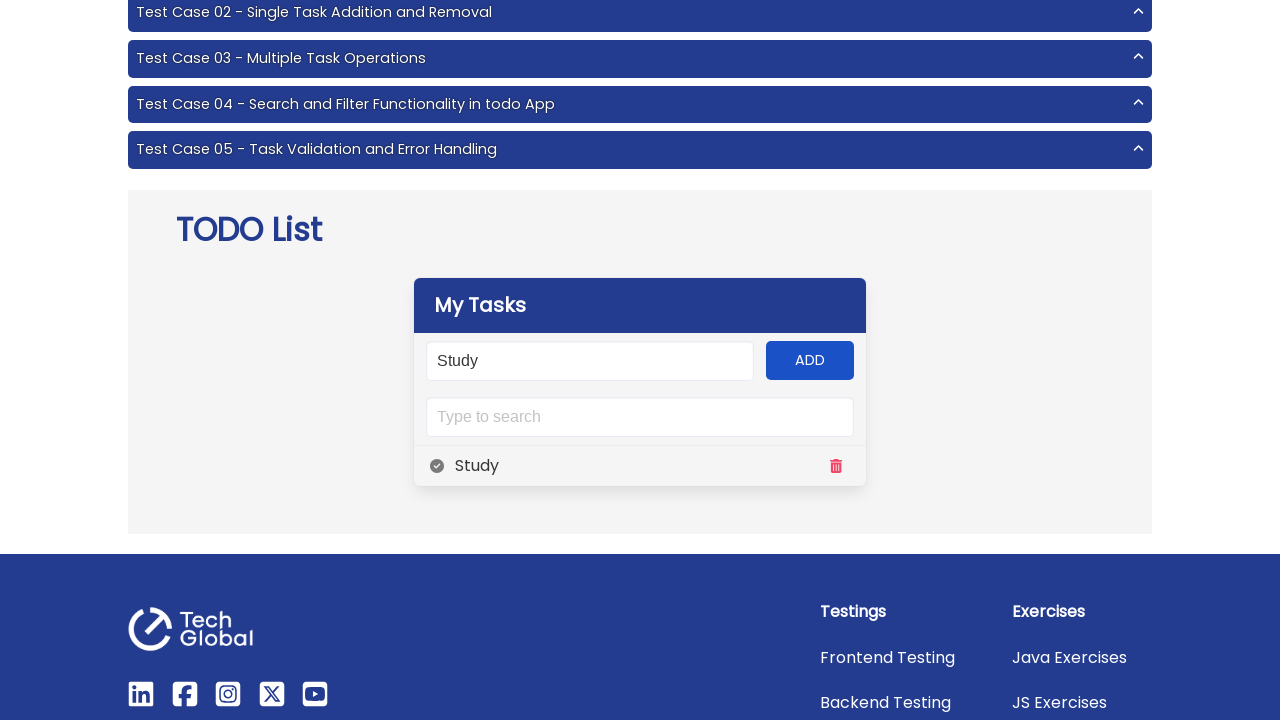

Waited for task panel to load
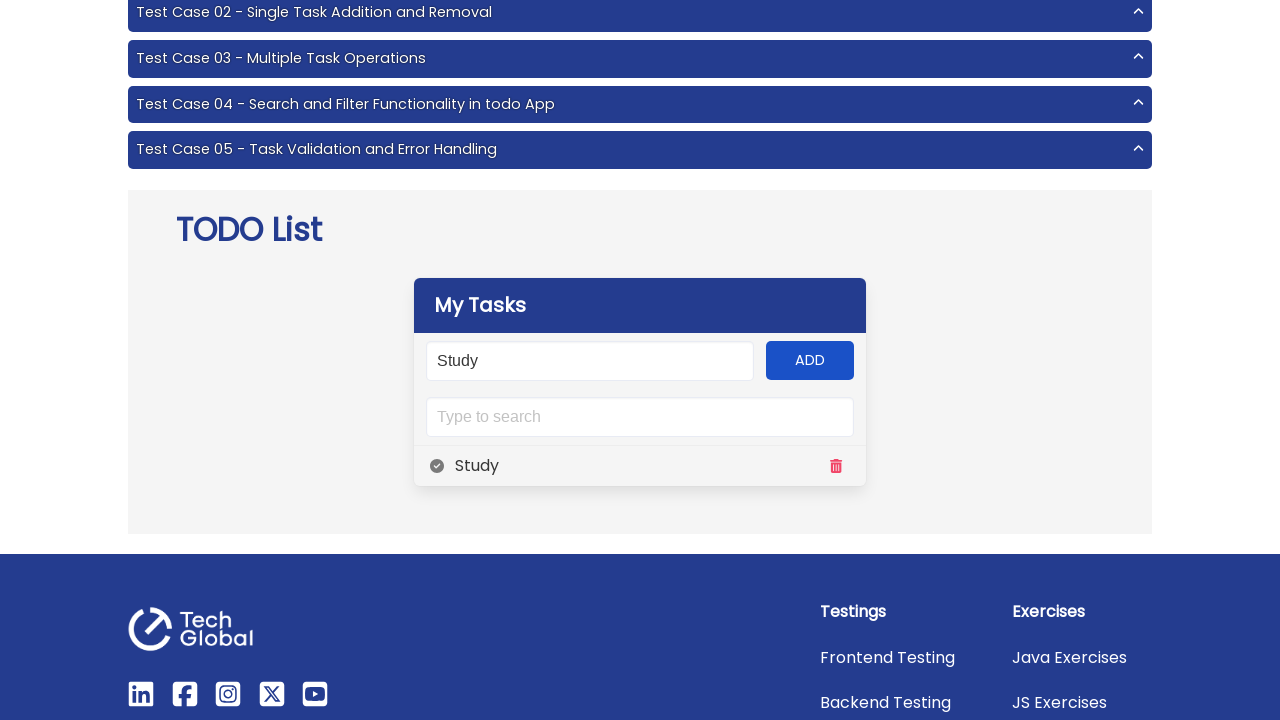

Verified that task count is 1
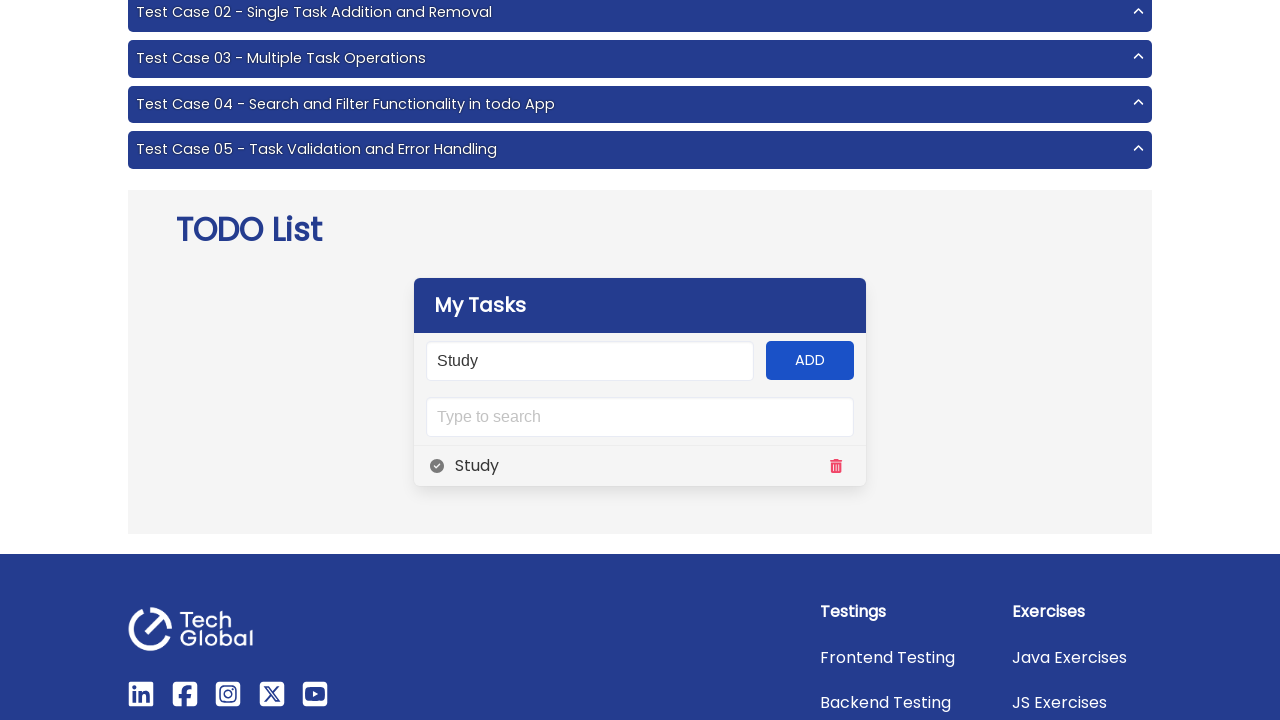

Filled input field with duplicate task: 'Study' on internal:attr=[placeholder="New todo"i]
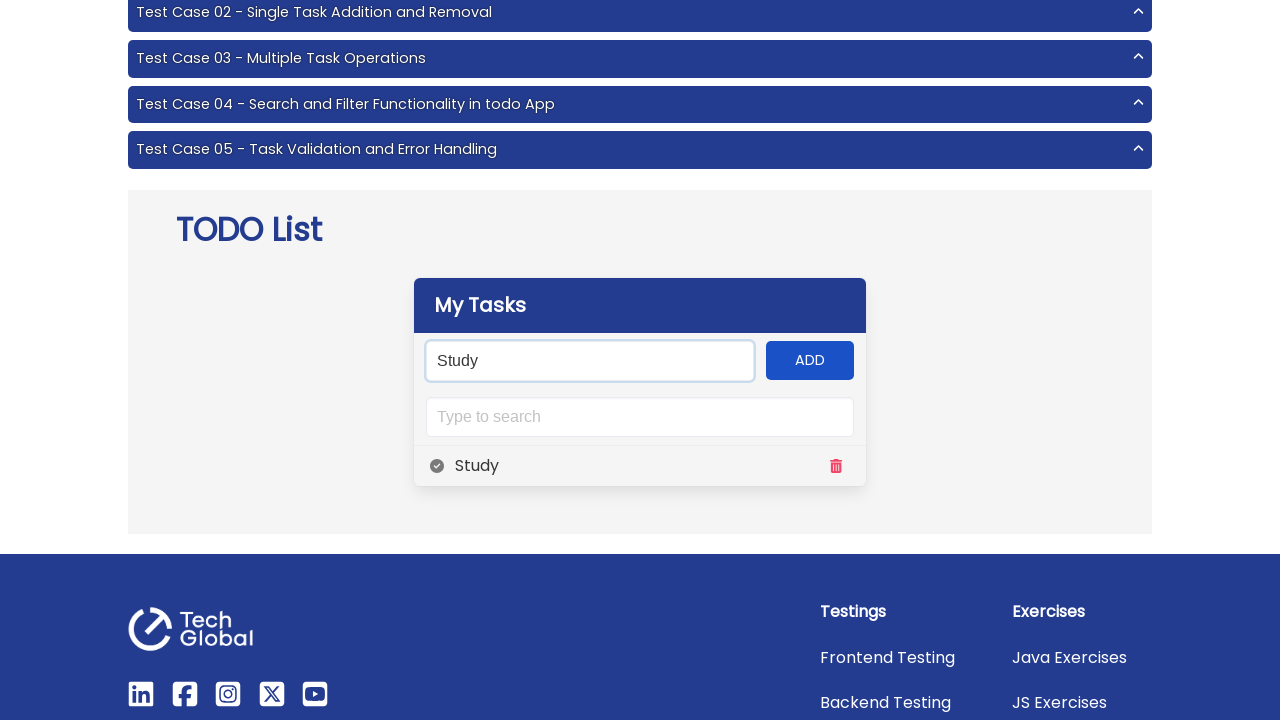

Clicked ADD button to attempt adding duplicate task at (810, 360) on #add-btn
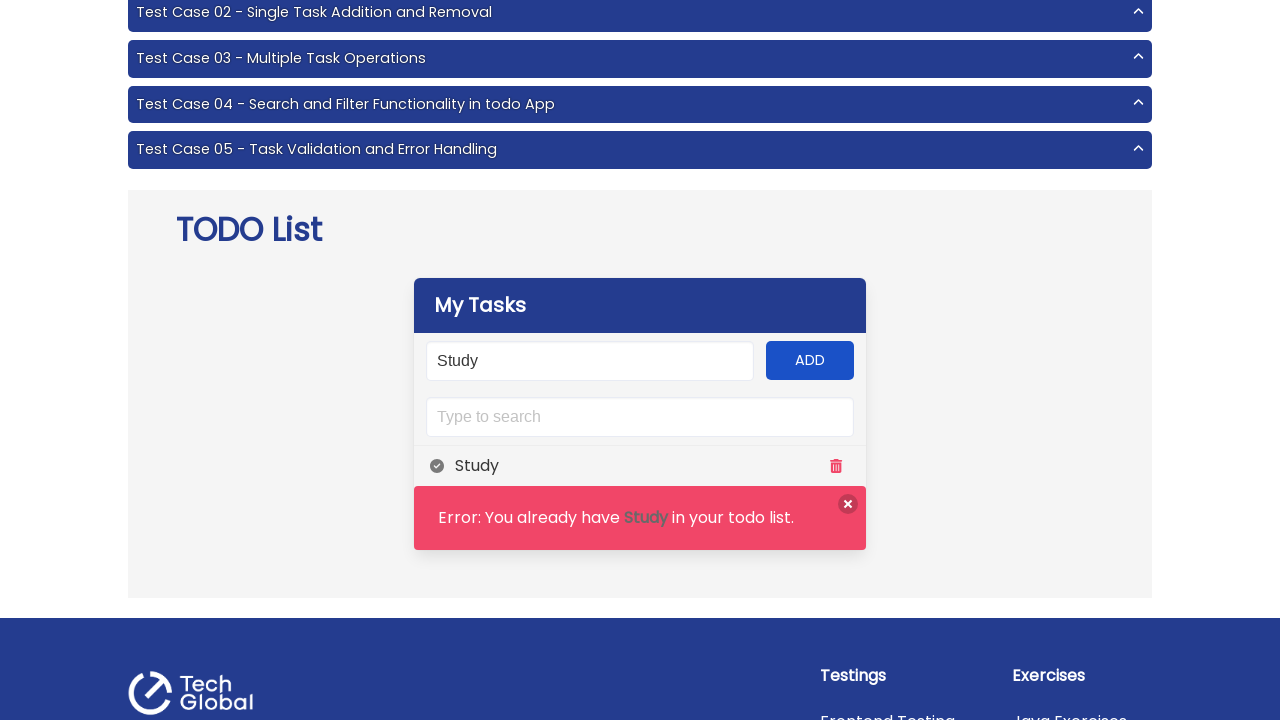

Verified error message for duplicate task
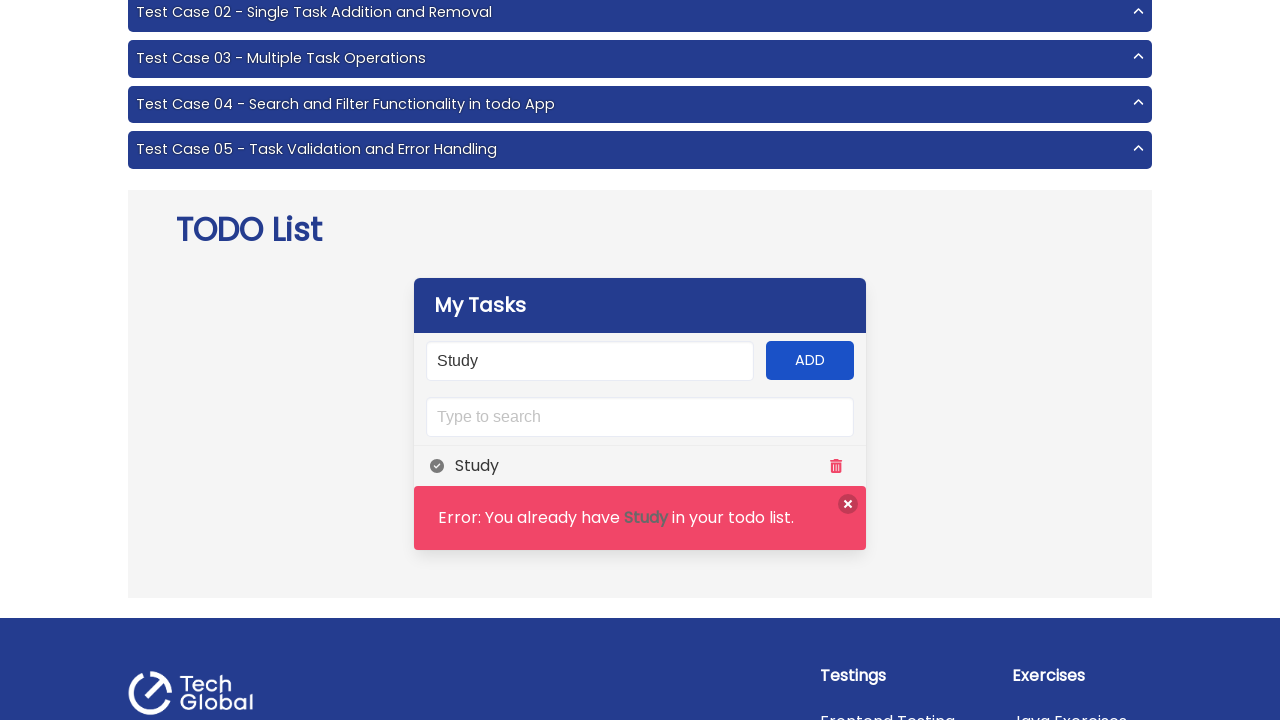

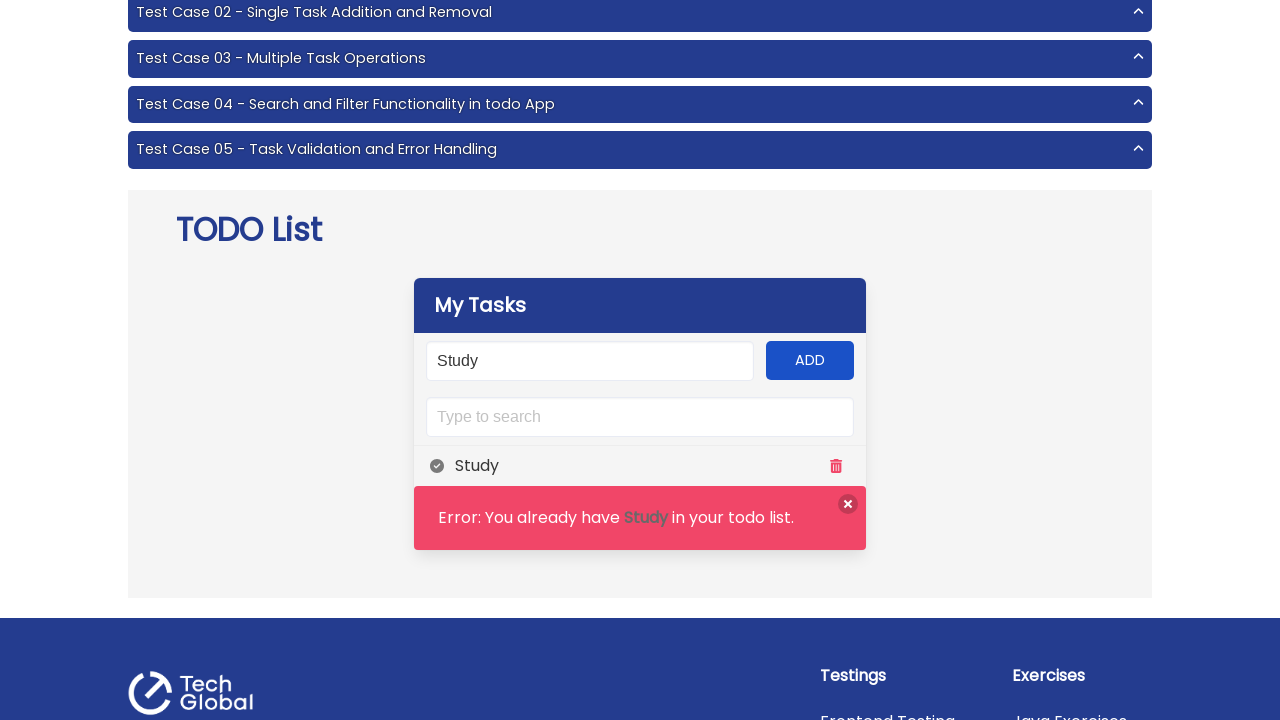